Navigates to the upload page and clicks the file submit button to test the form submission behavior

Starting URL: https://the-internet.herokuapp.com/upload

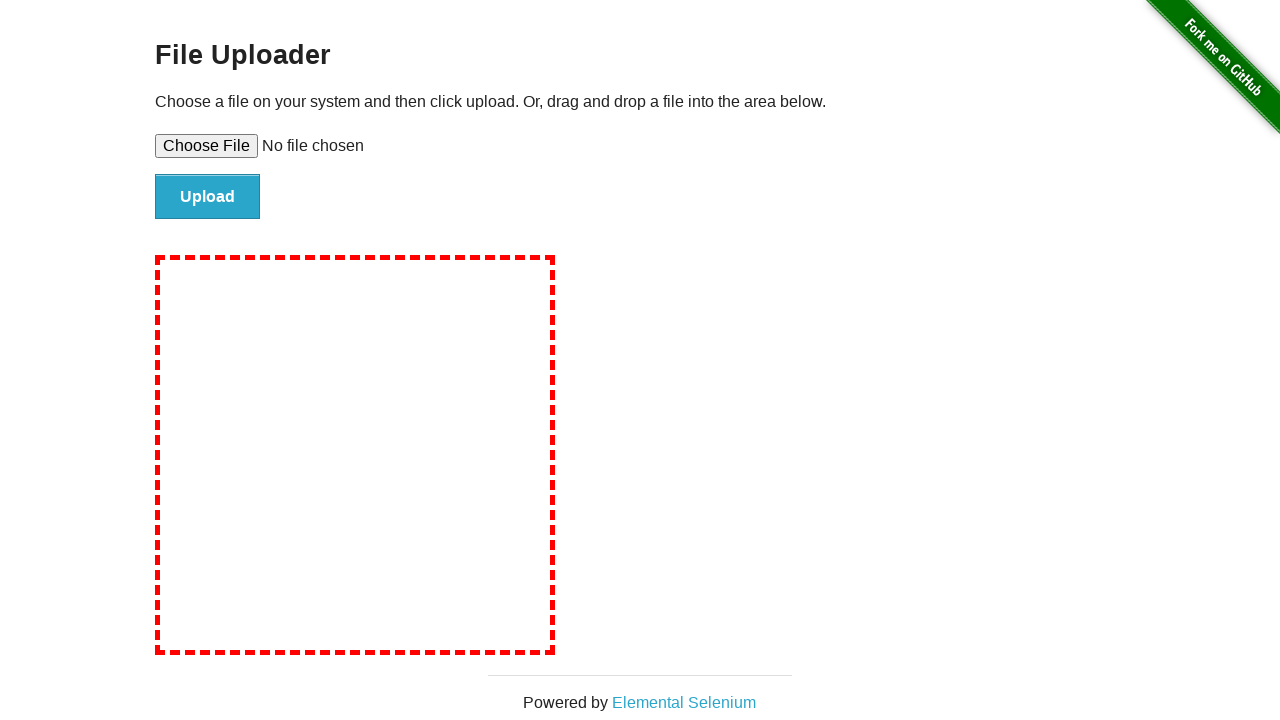

Navigated to the upload page
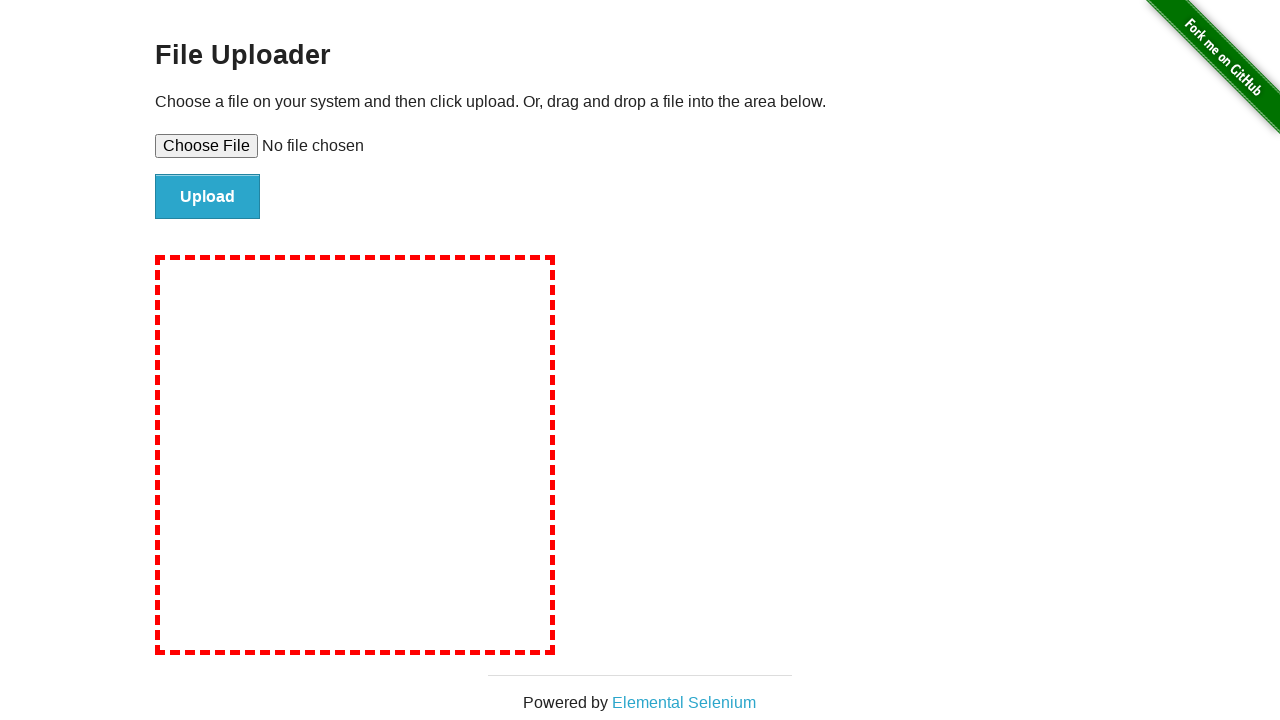

Clicked the file submit button at (208, 197) on #file-submit
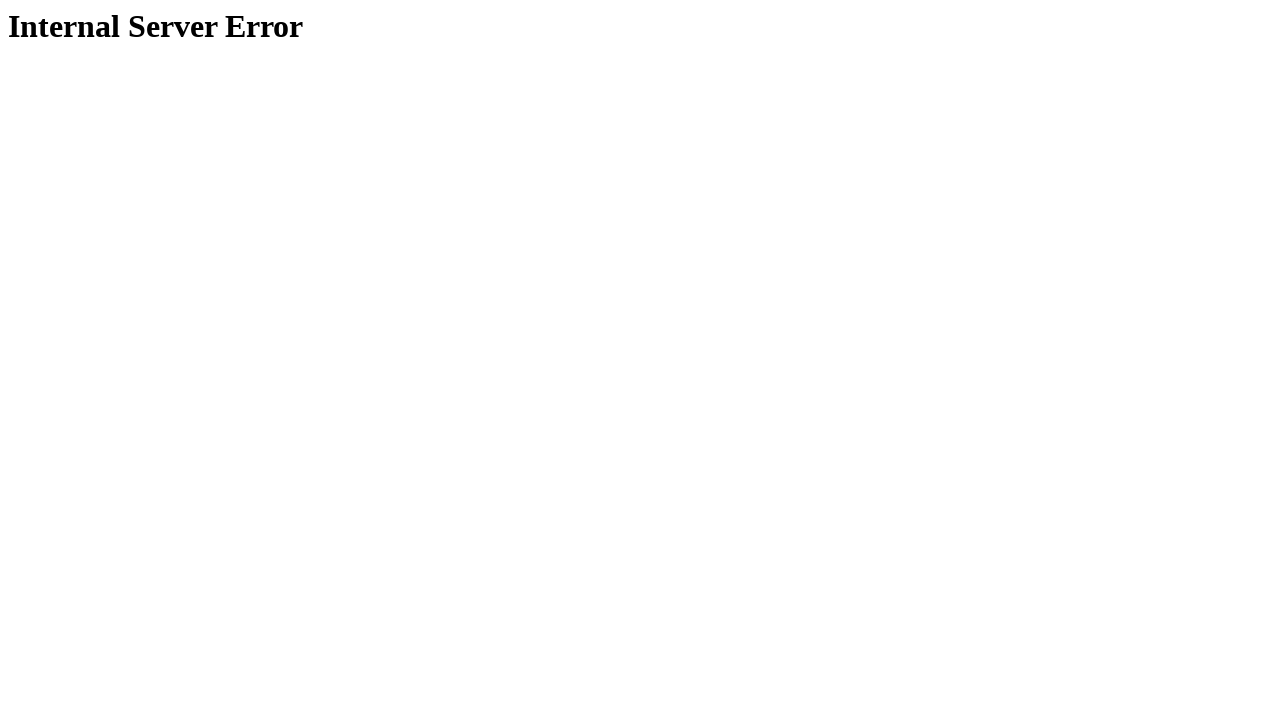

Page finished loading and network became idle
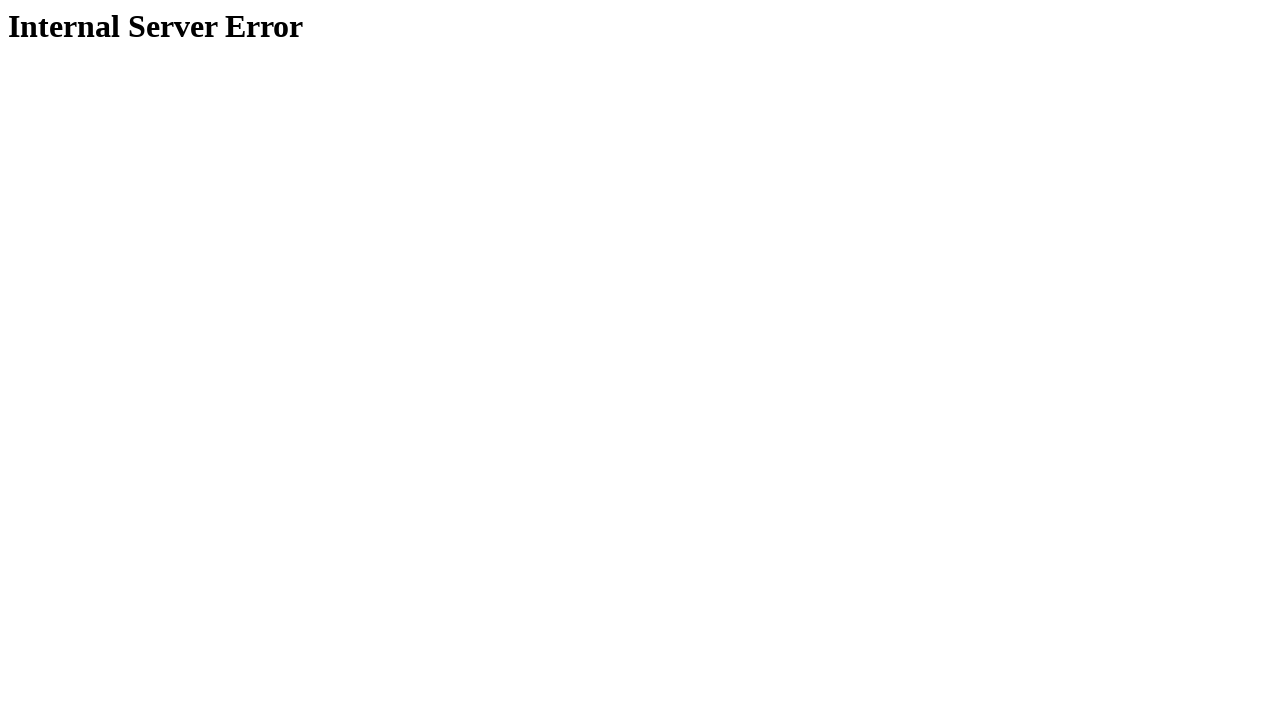

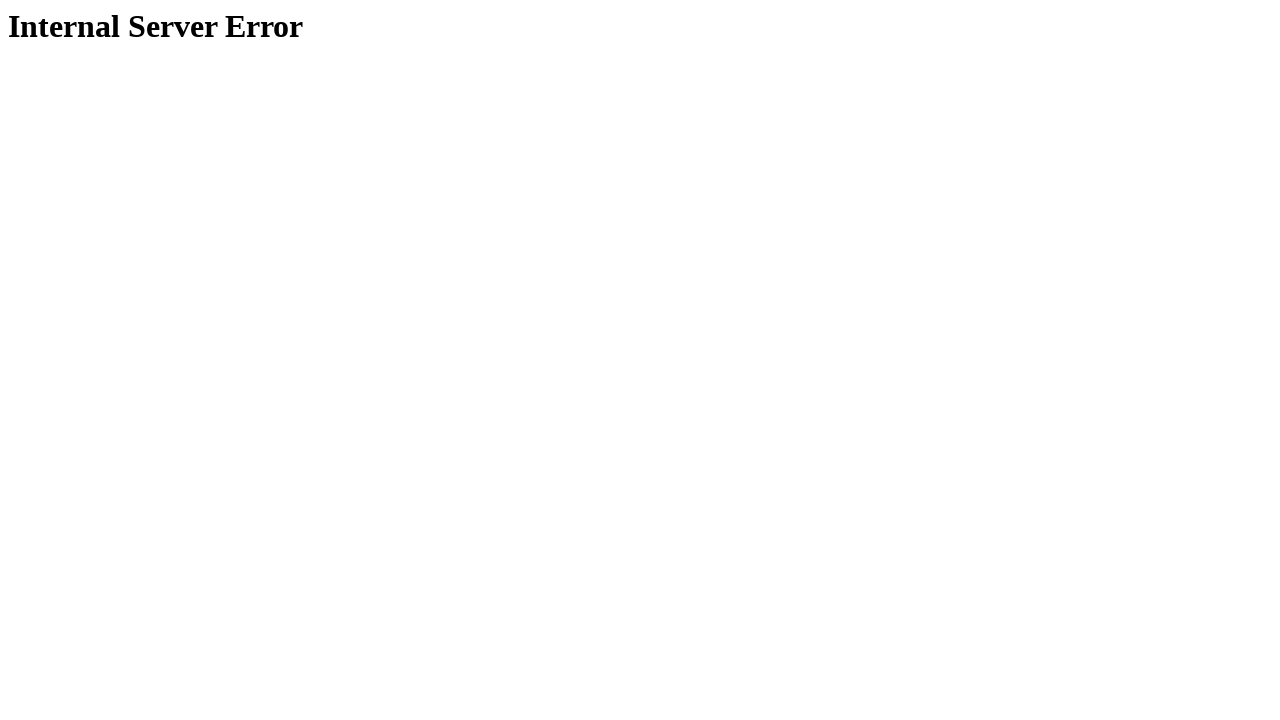